Tests mouse actions by scrolling the page and using mouse wheel to scroll to a specific element (country dropdown)

Starting URL: https://testautomationpractice.blogspot.com/

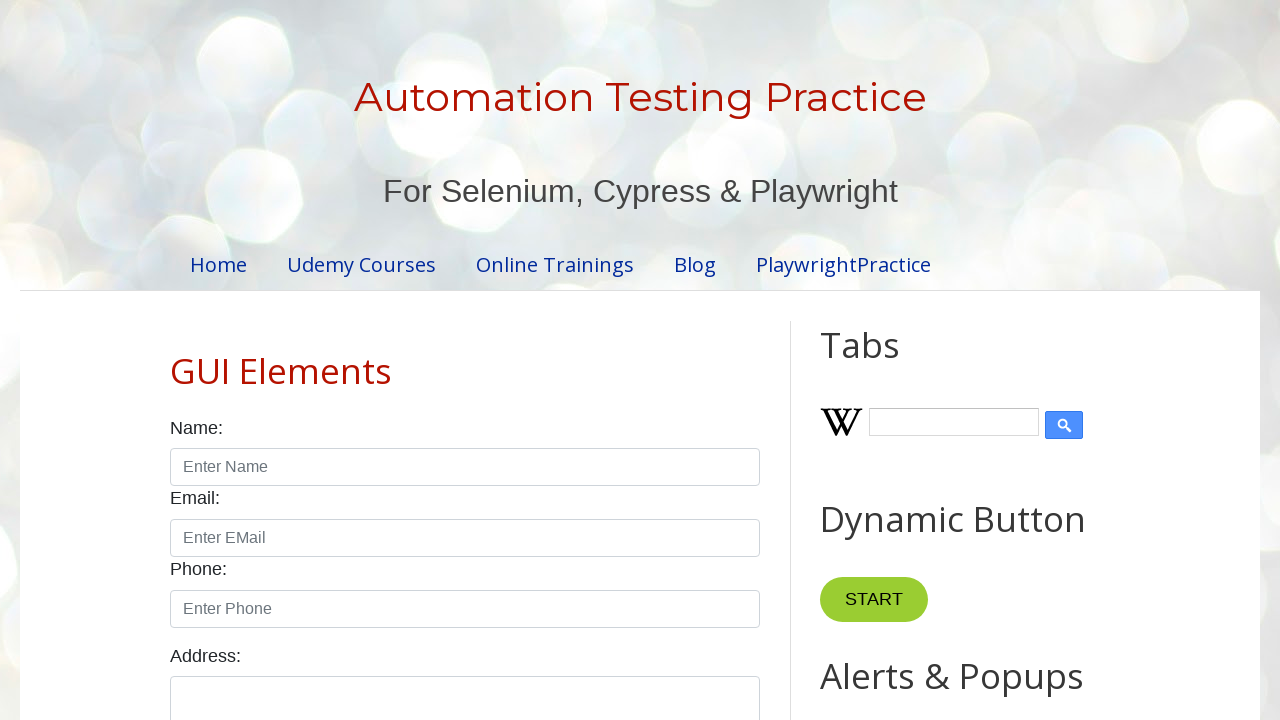

Scrolled page down by 80 pixels using JavaScript
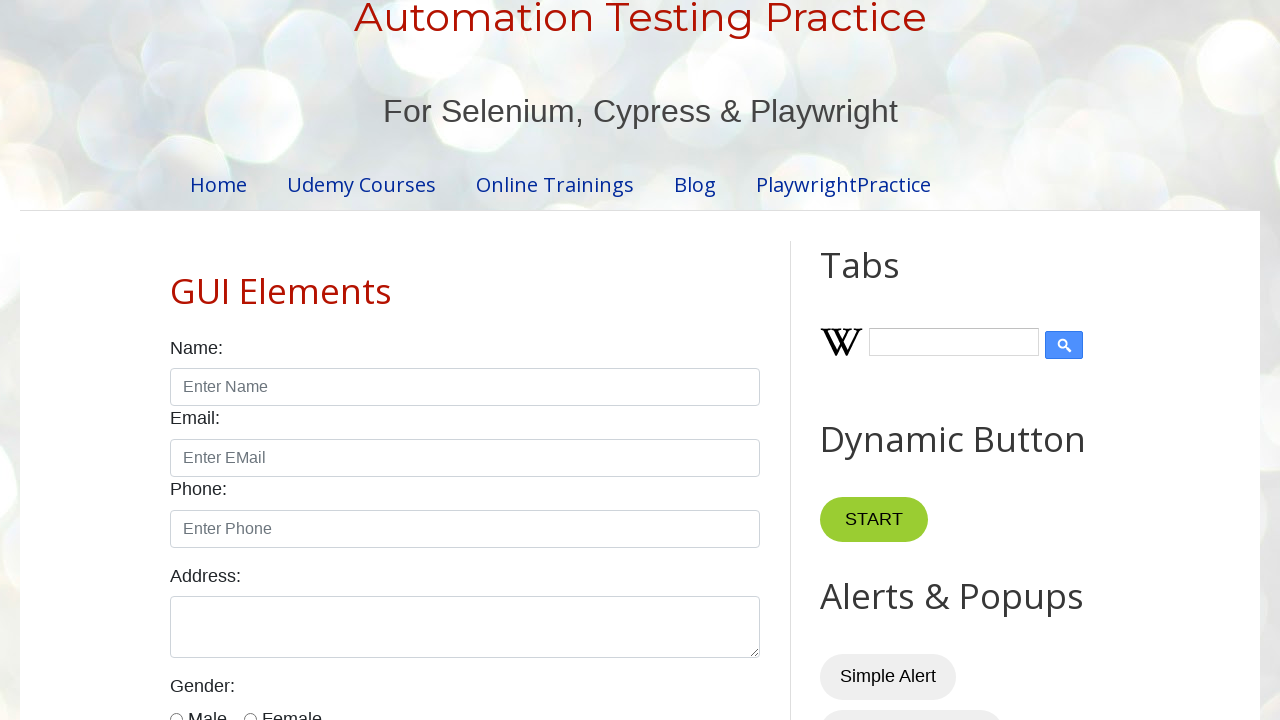

Located country dropdown element
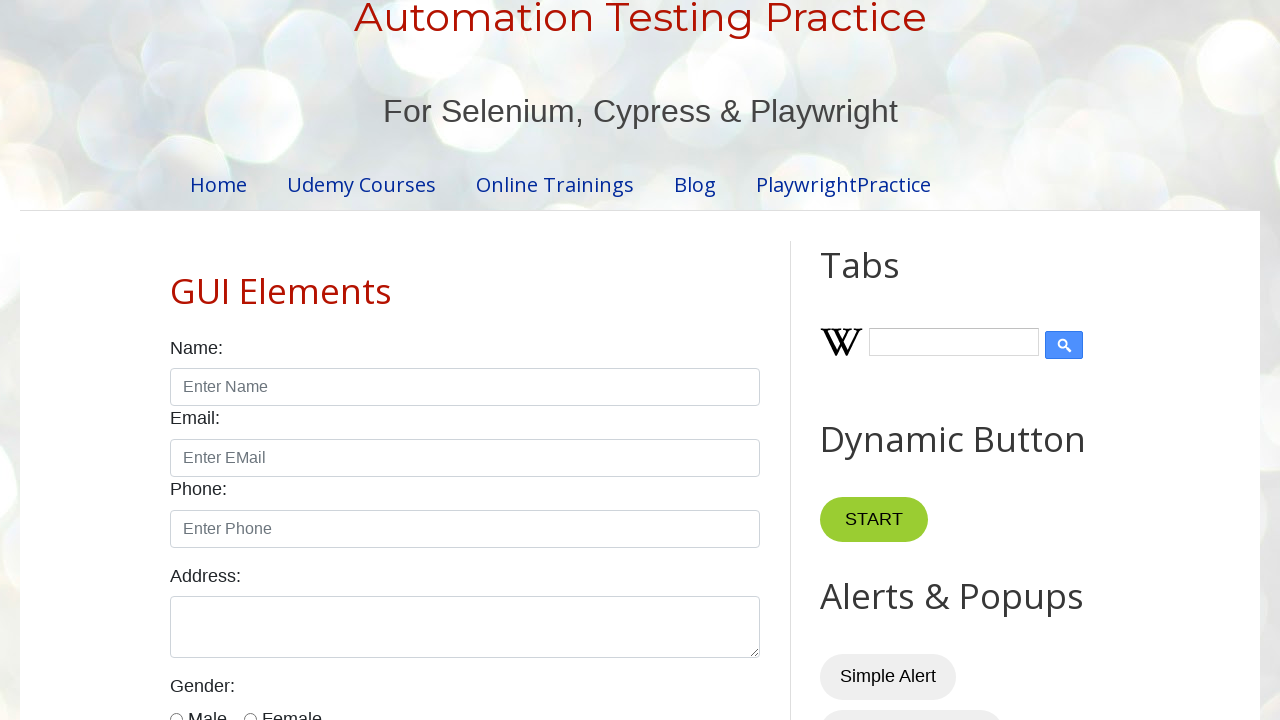

Retrieved bounding box coordinates of country dropdown
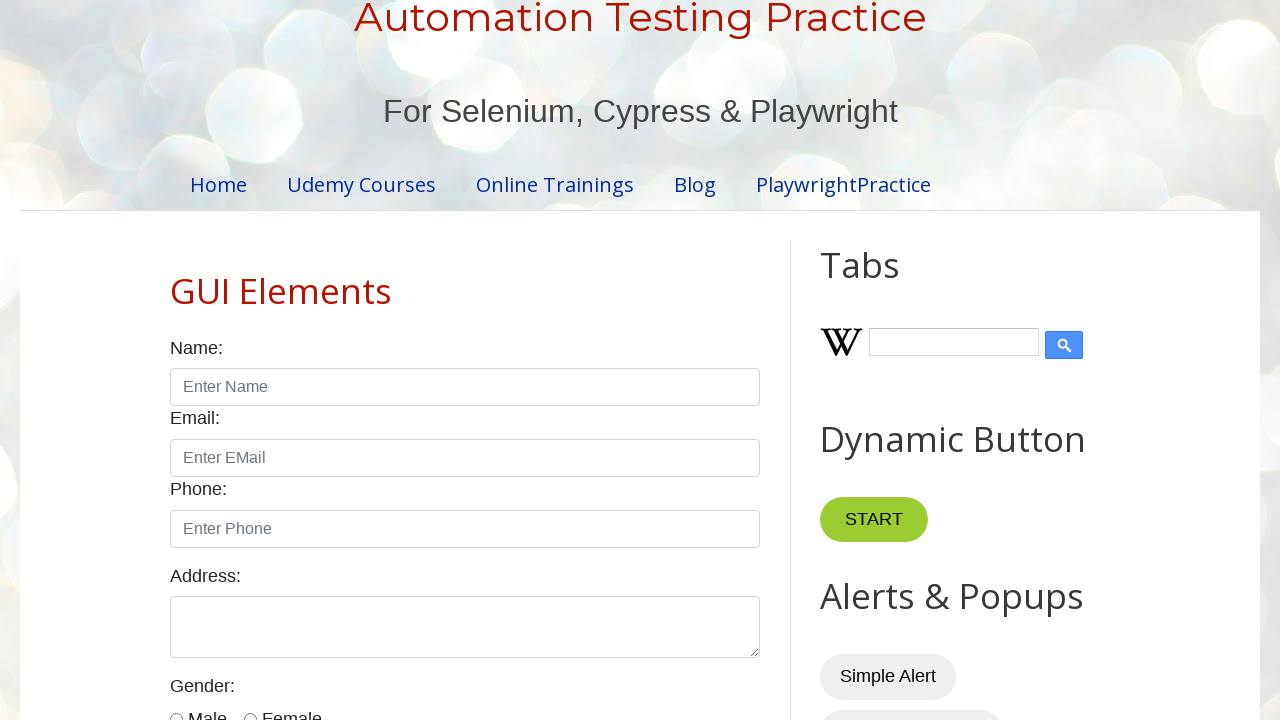

Used mouse wheel to scroll to country dropdown at y position 880.328125
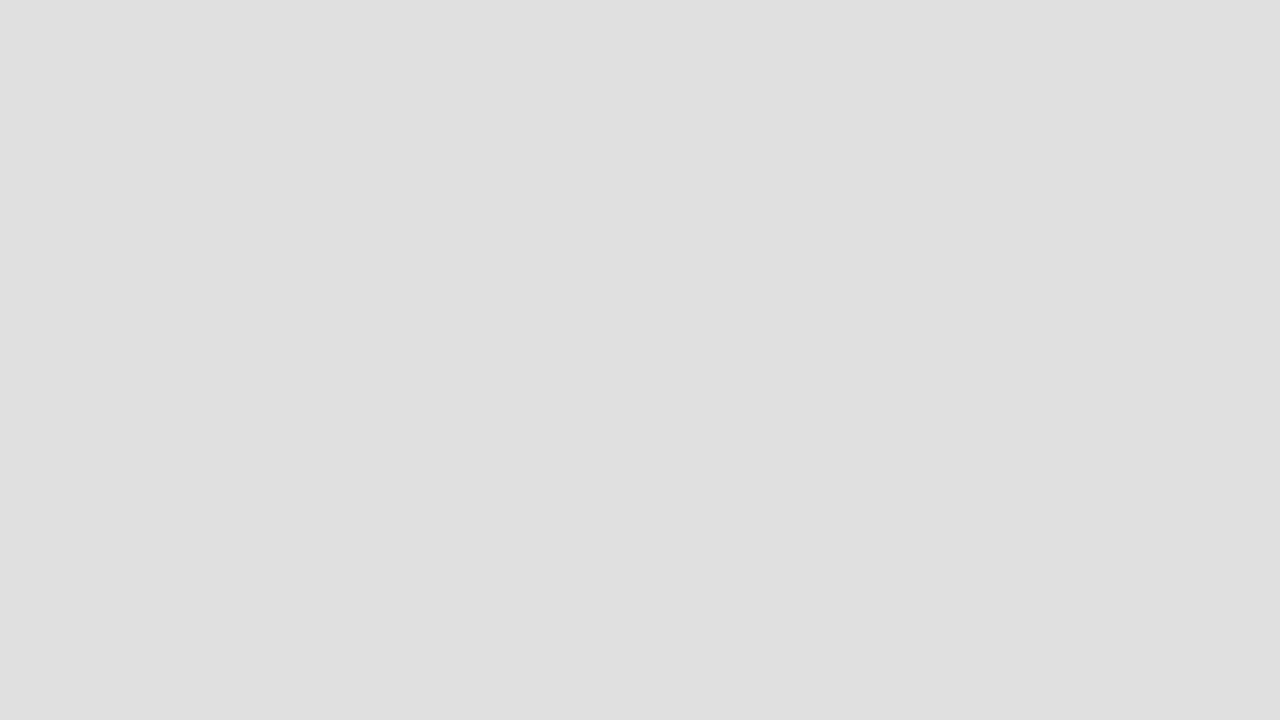

Waited 2 seconds for page to settle
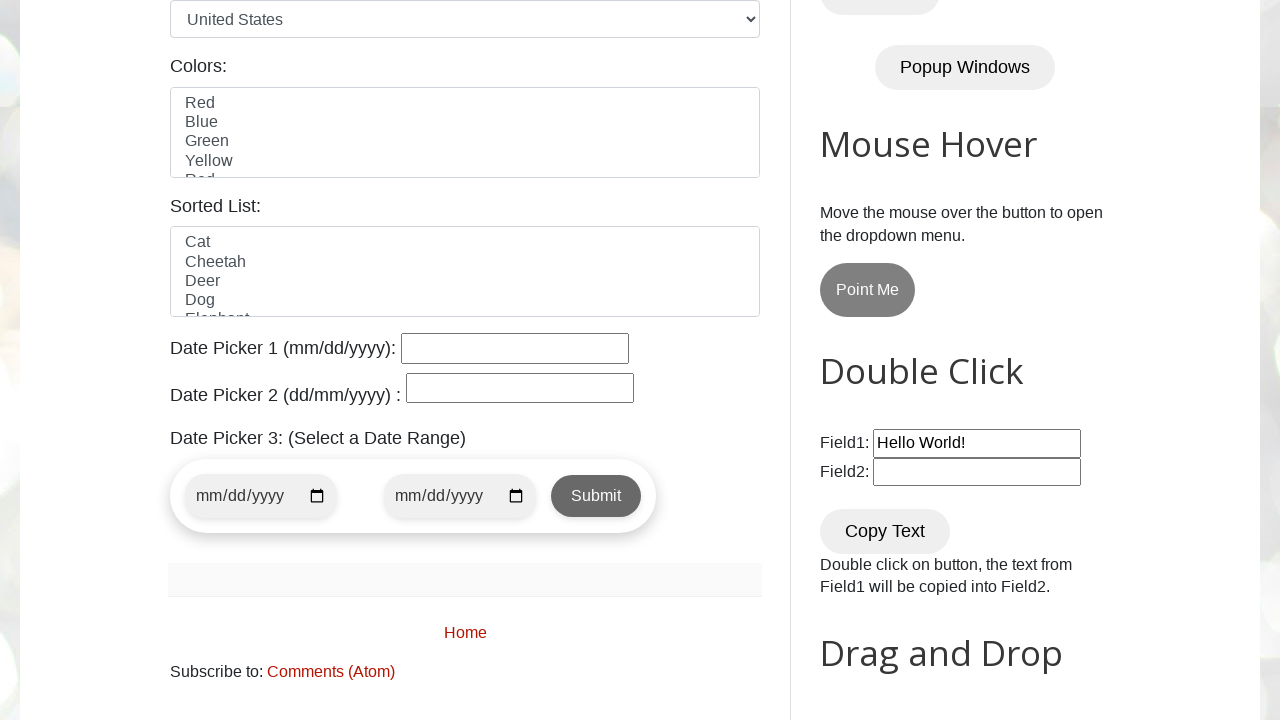

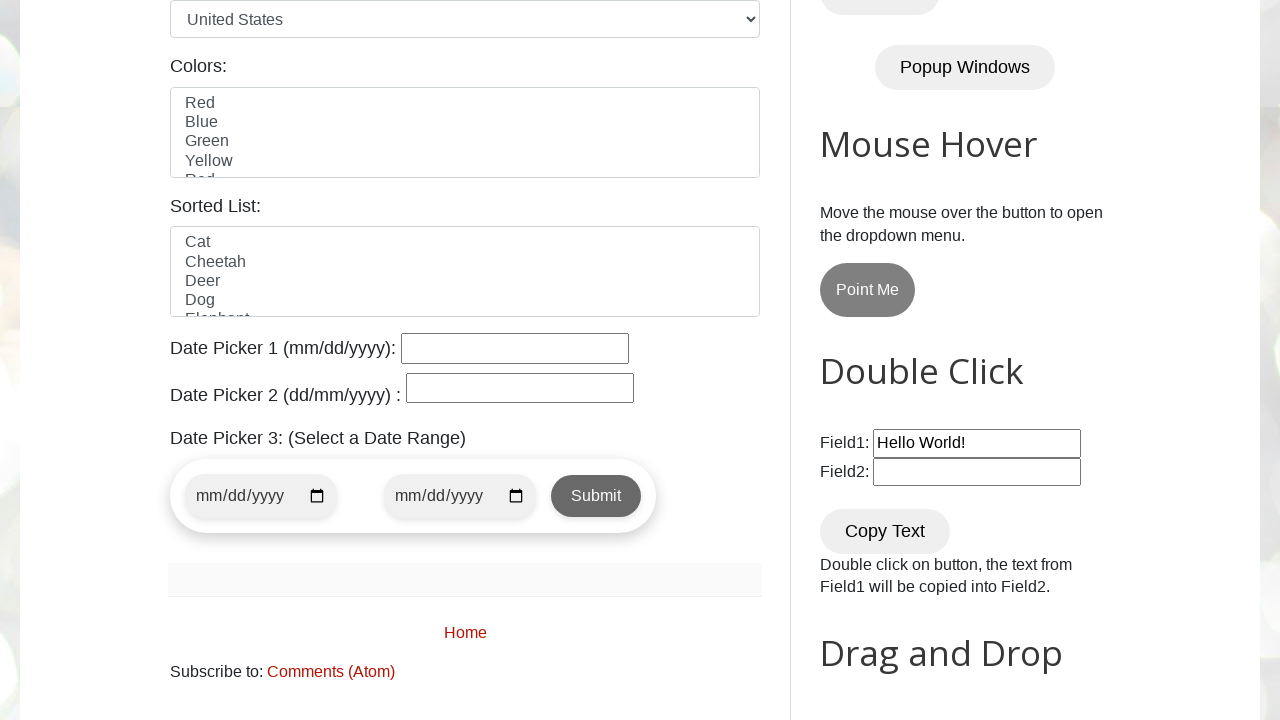